Tests JavaScript alert handling by clicking a button that triggers an alert, accepting the alert, and verifying the result message is displayed correctly on the page.

Starting URL: http://the-internet.herokuapp.com/javascript_alerts

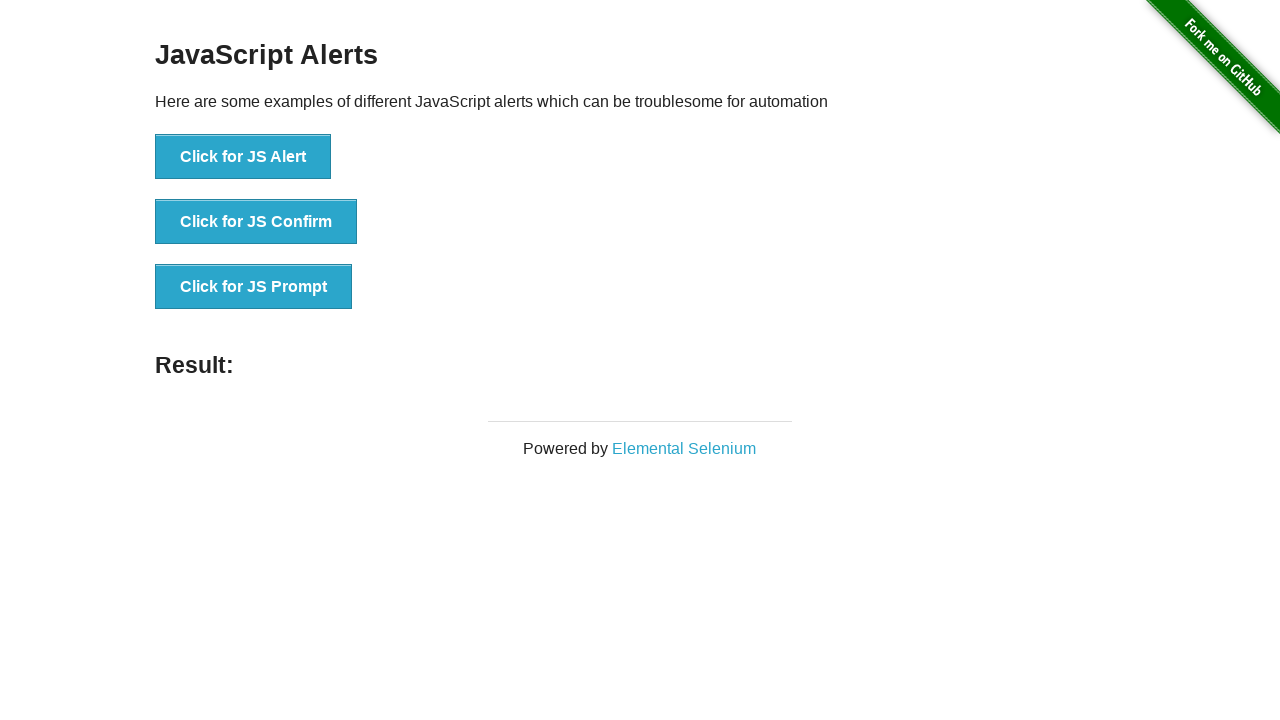

Set up dialog handler to accept JavaScript alerts
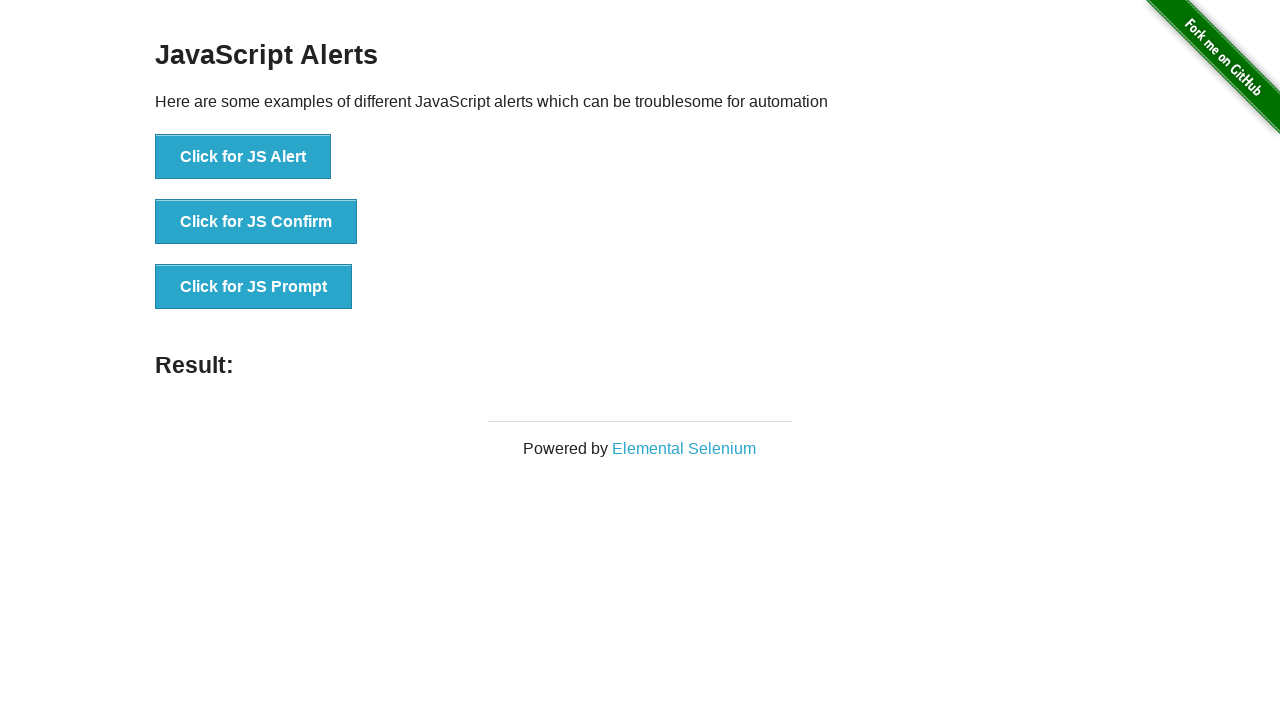

Clicked the first button to trigger JavaScript alert at (243, 157) on ul > li:nth-child(1) > button
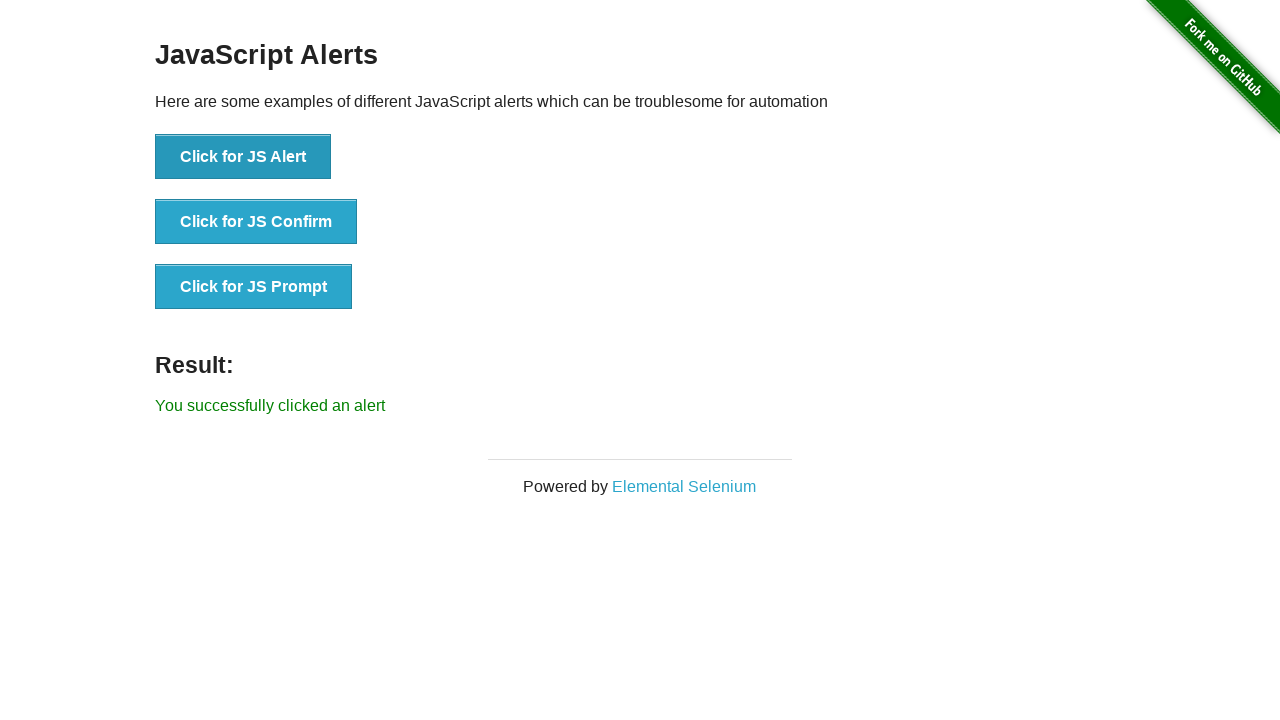

Result message element appeared on page after alert was accepted
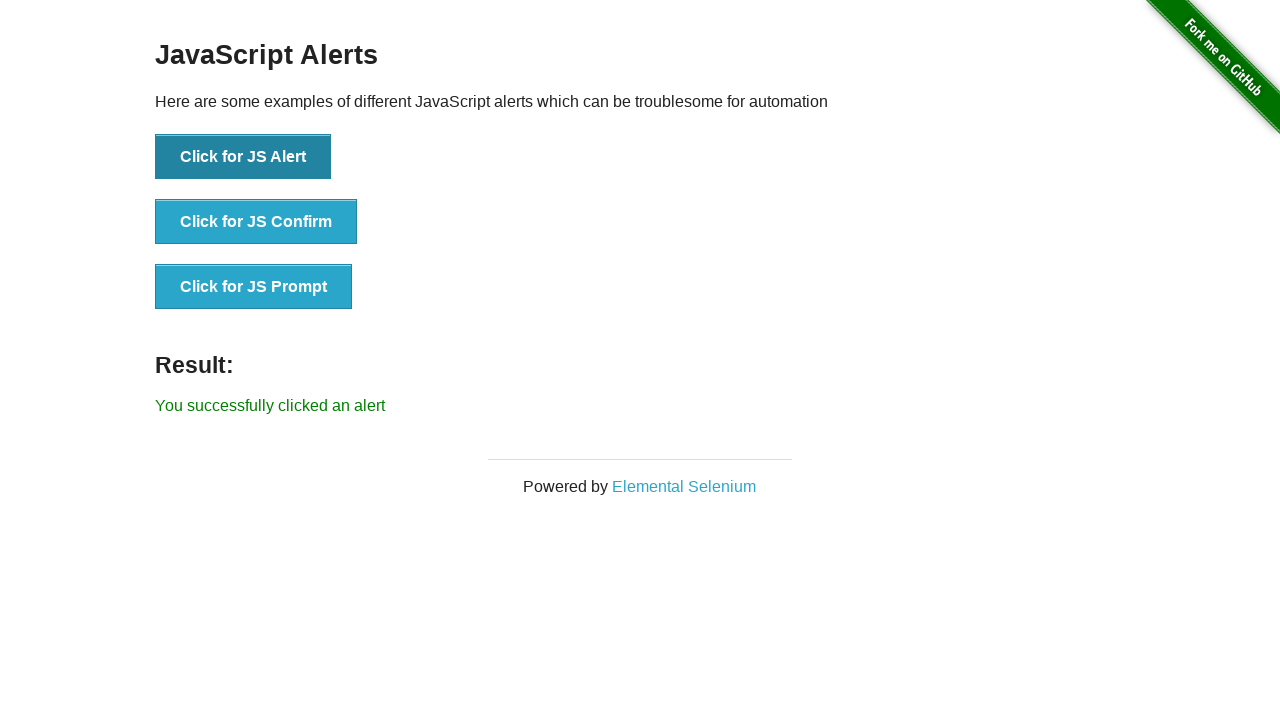

Retrieved result text: 'You successfully clicked an alert'
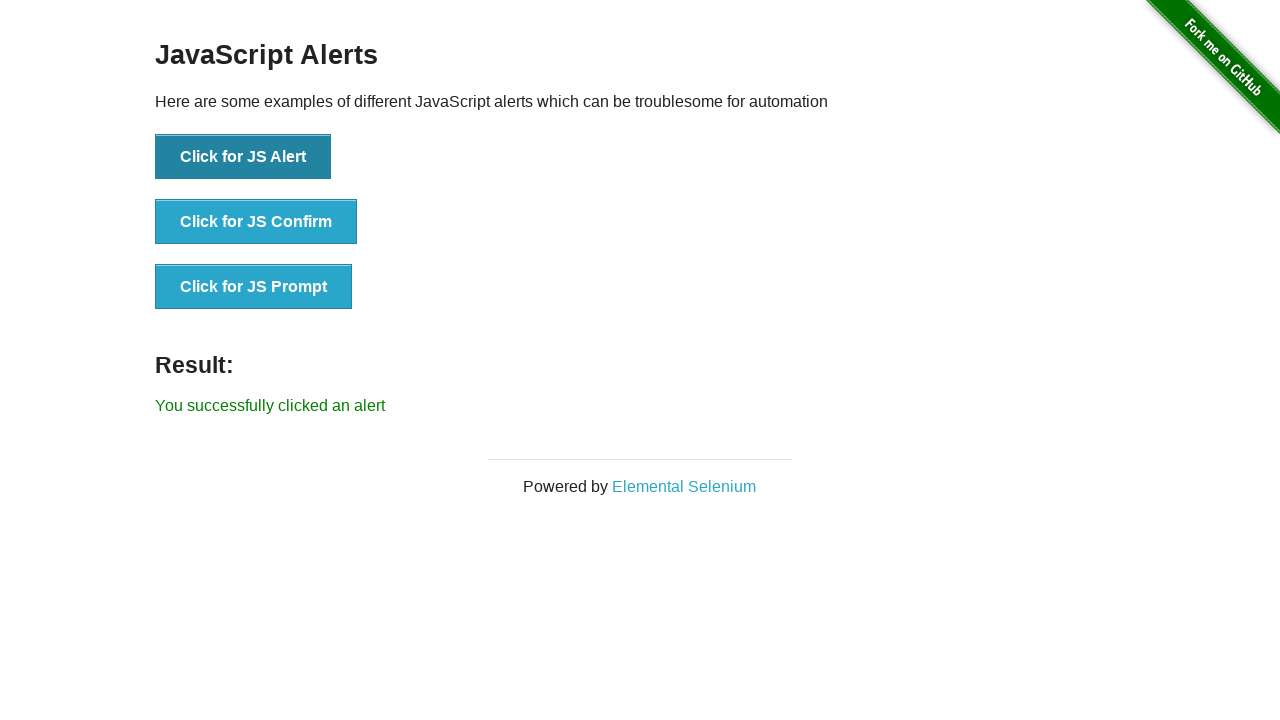

Verified result text matches expected message 'You successfully clicked an alert'
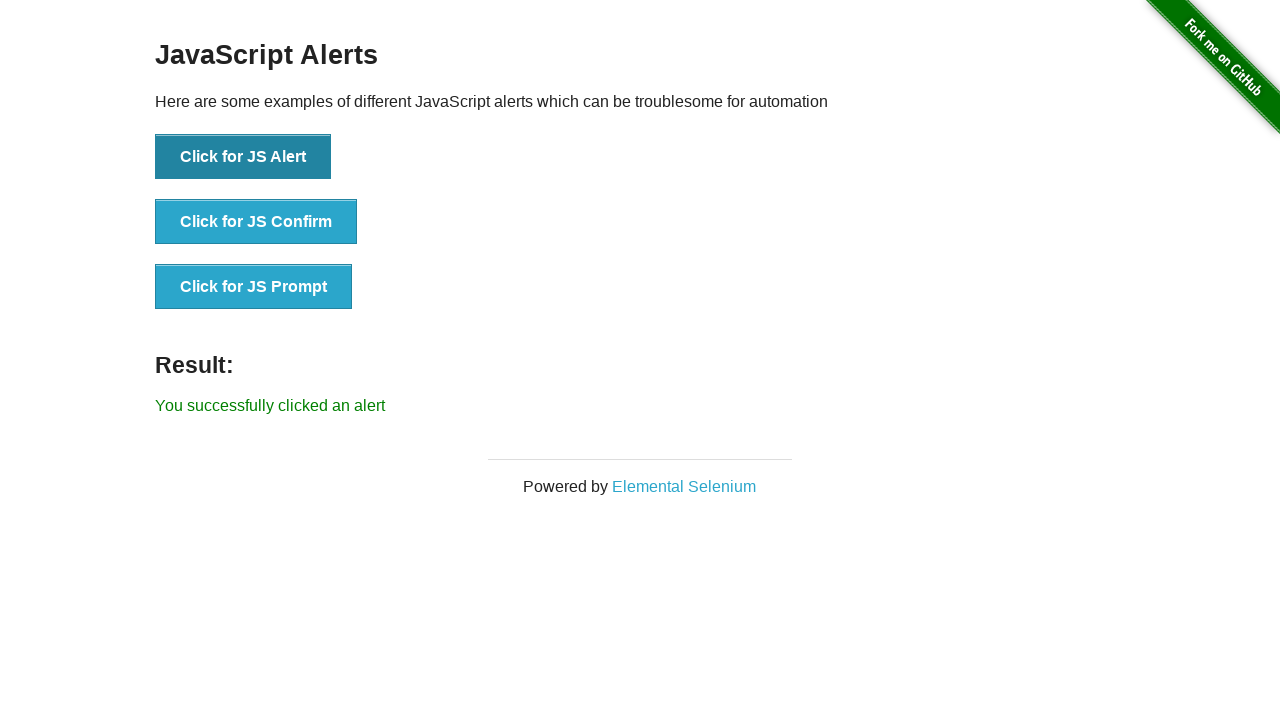

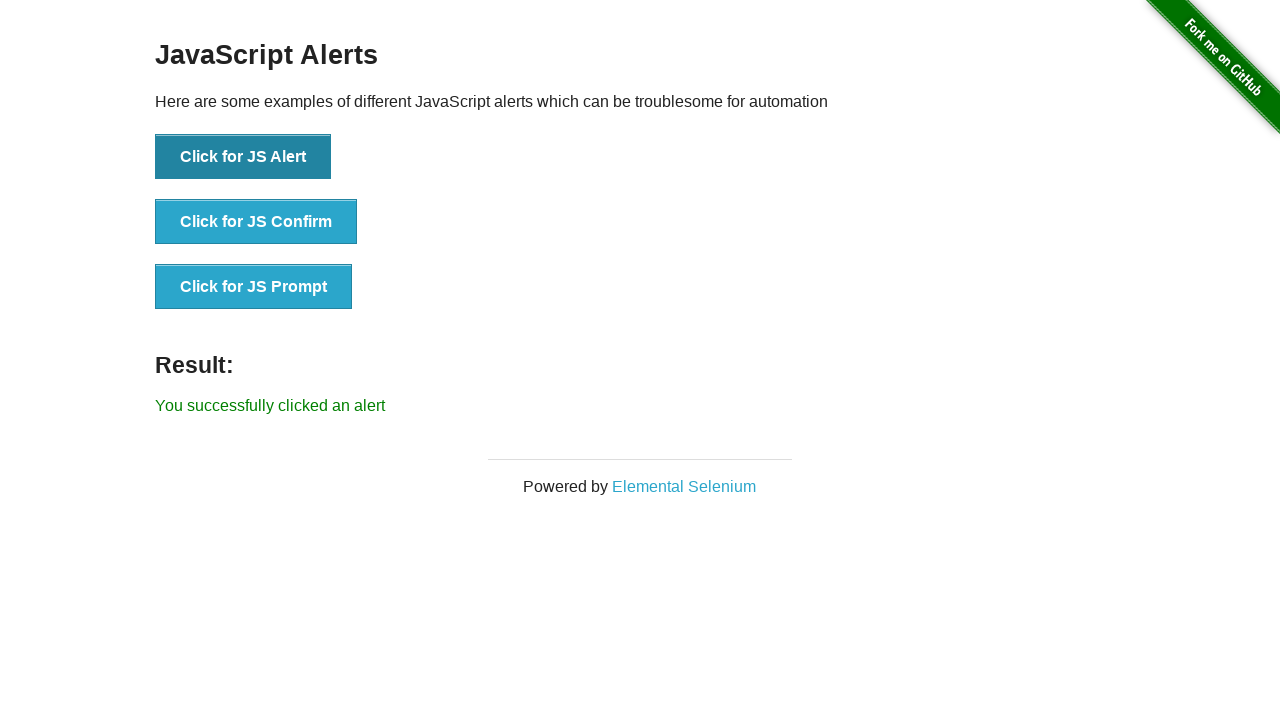